Tests browser window handling by clicking a link that opens a new window, switching to the new window, and verifying the content displays correctly

Starting URL: https://the-internet.herokuapp.com/windows

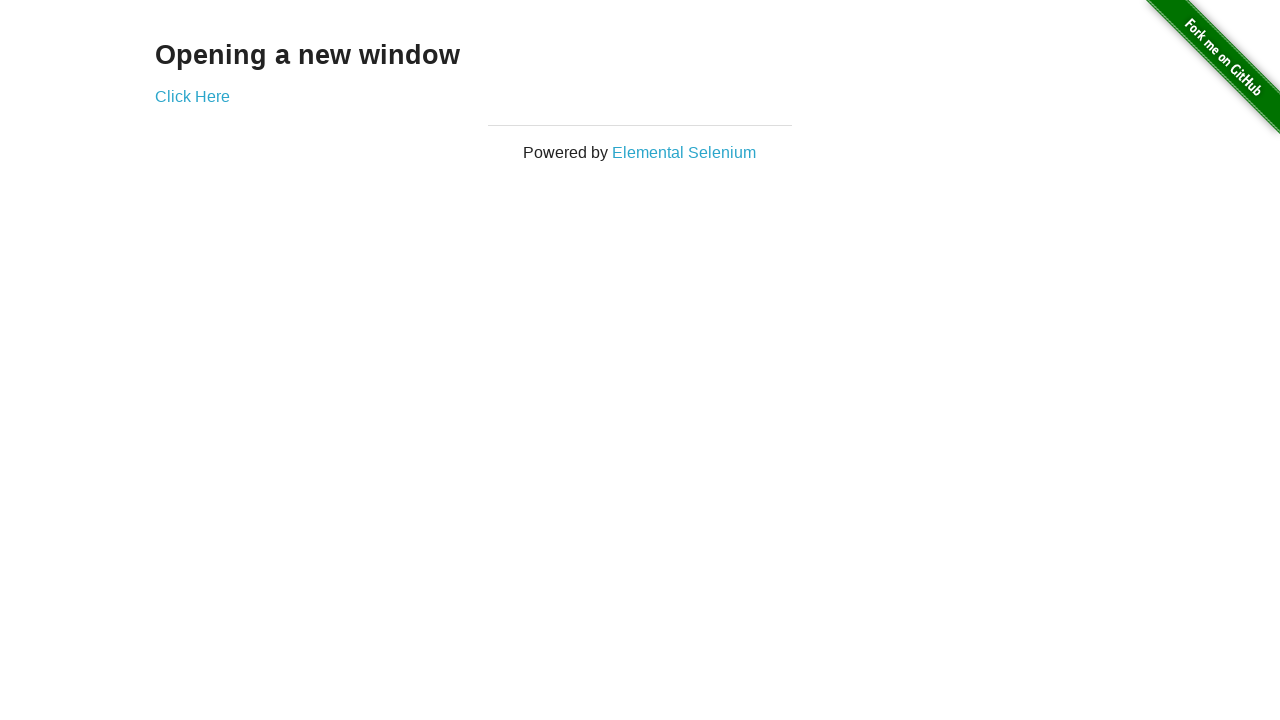

Page header appeared on windows handling test page
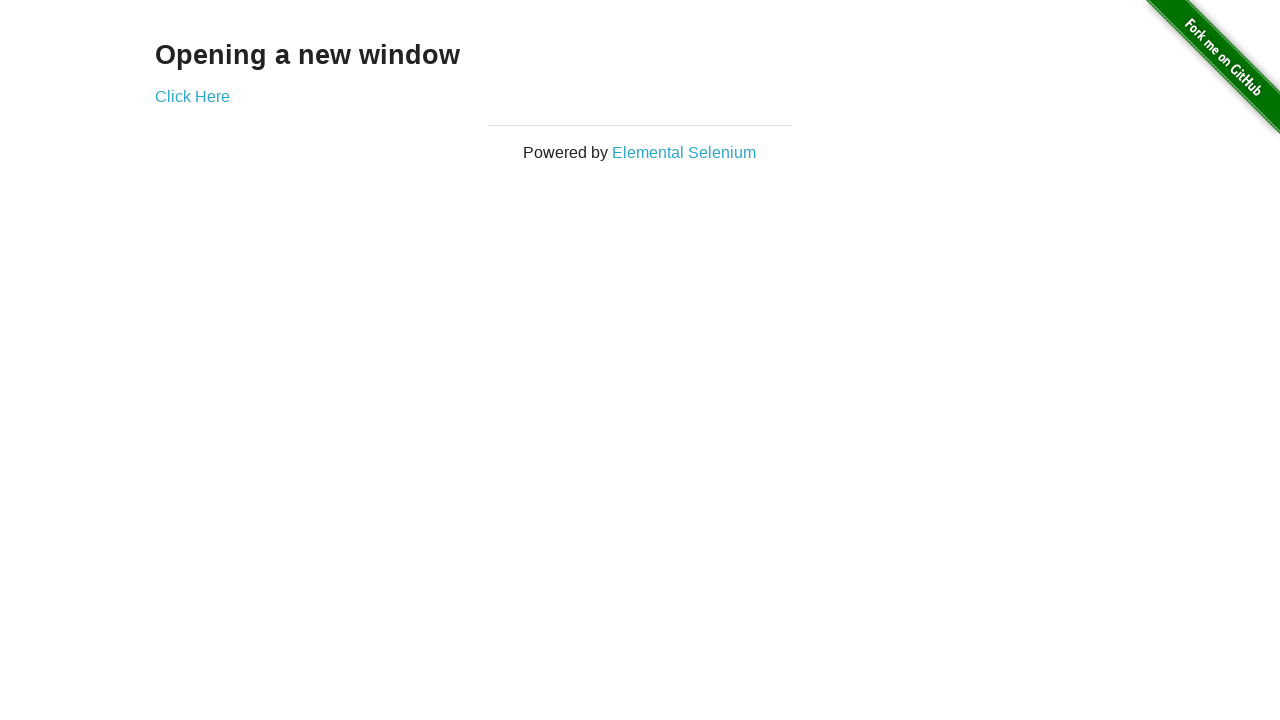

Clicked 'Click Here' link to open new window at (192, 96) on xpath=//a[contains(text(),'Click Here')]
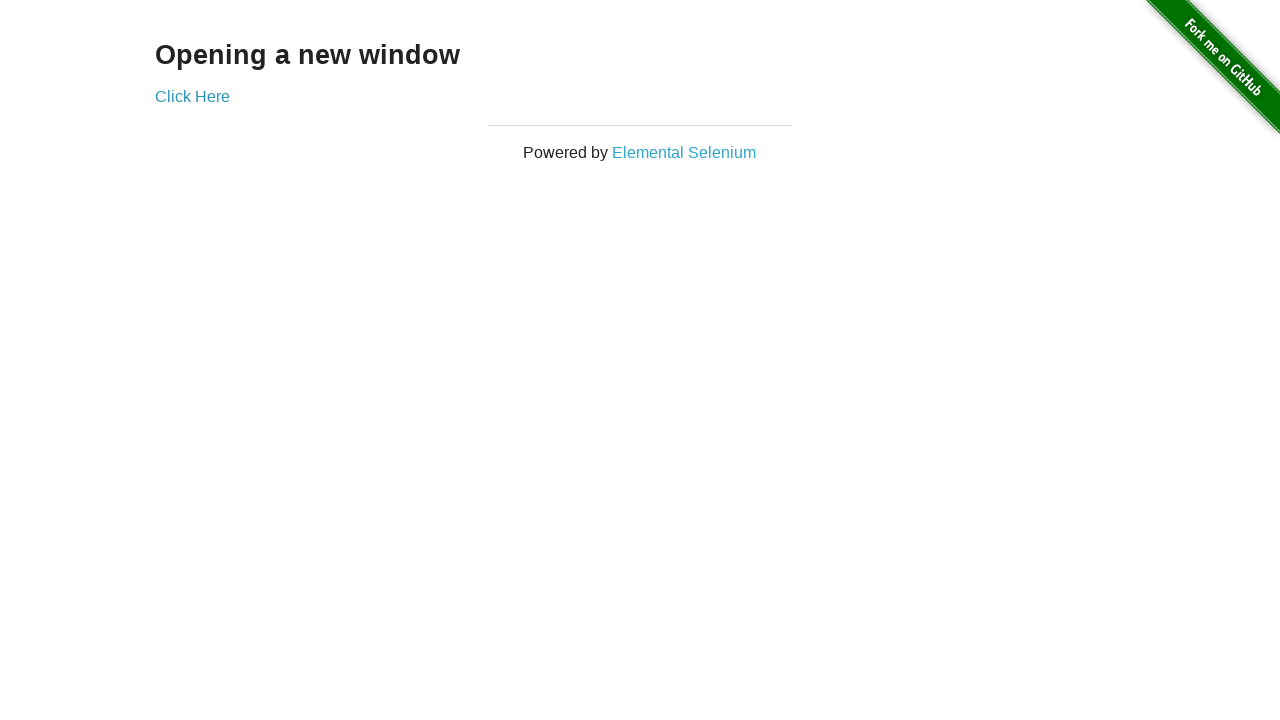

Captured reference to newly opened window
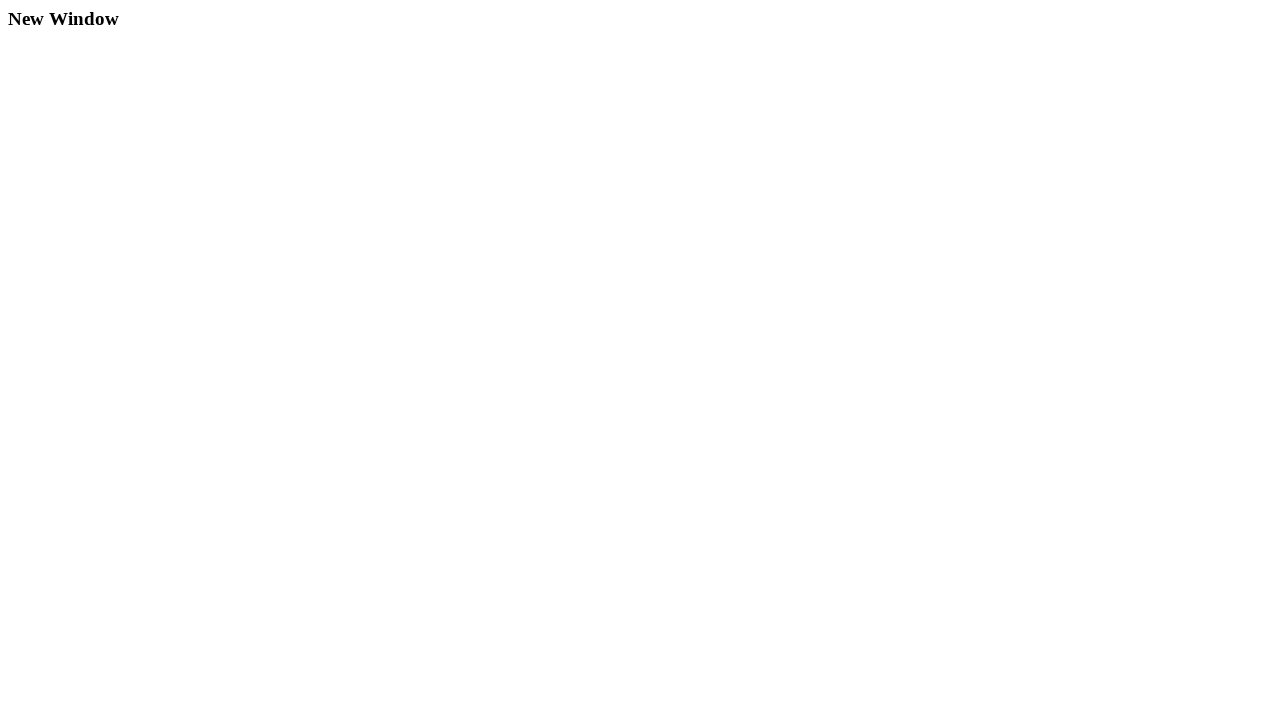

New window loaded and 'New Window' heading verified
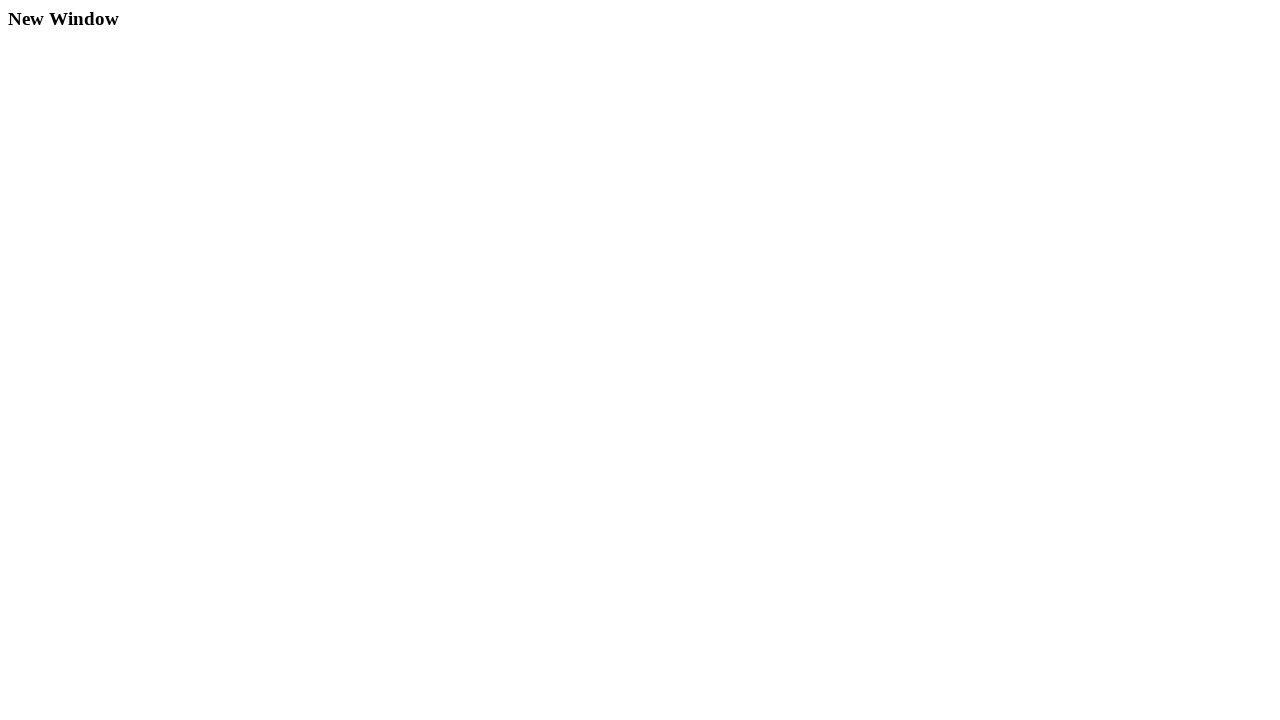

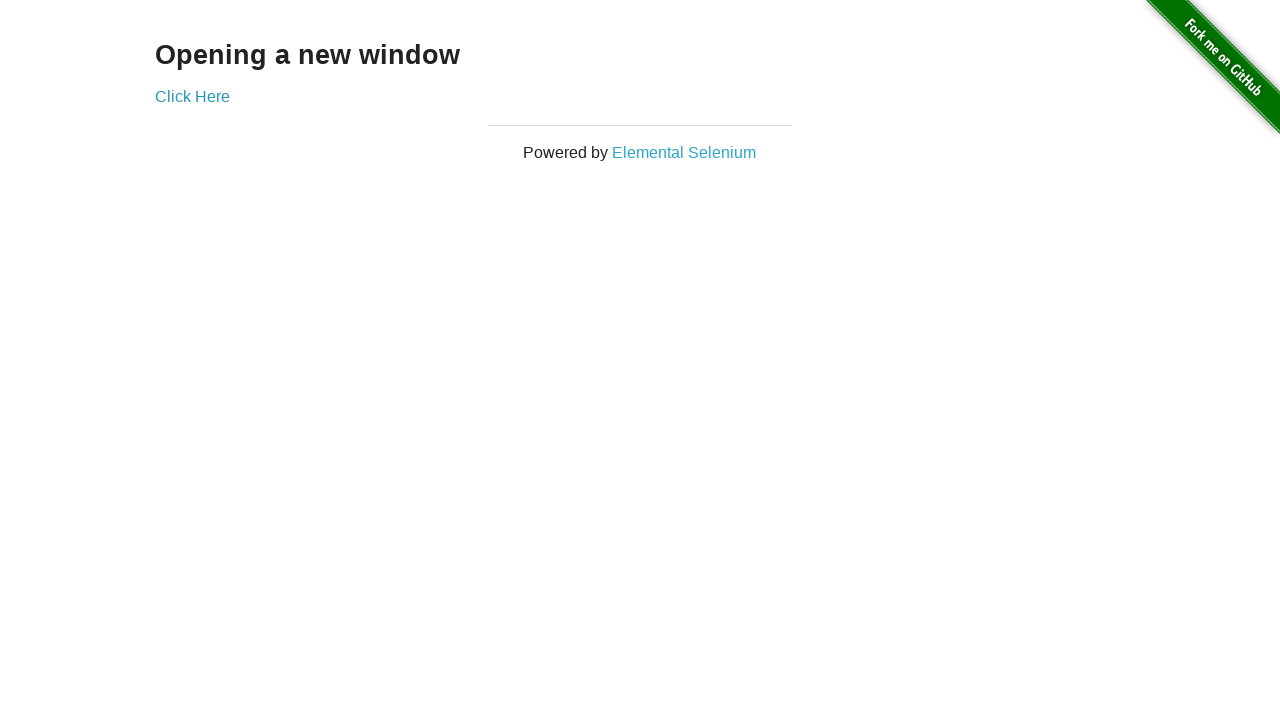